Tests that the currently applied filter is highlighted in the UI

Starting URL: https://demo.playwright.dev/todomvc

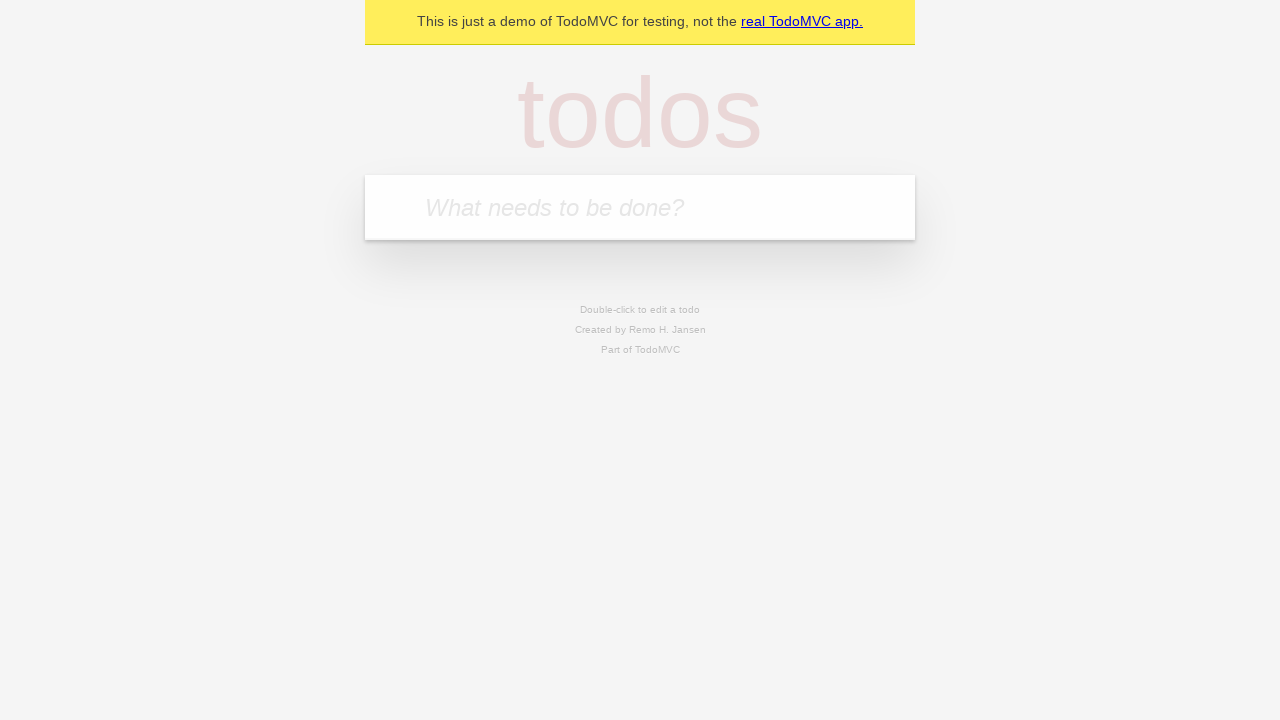

Filled todo input with 'buy some cheese' on internal:attr=[placeholder="What needs to be done?"i]
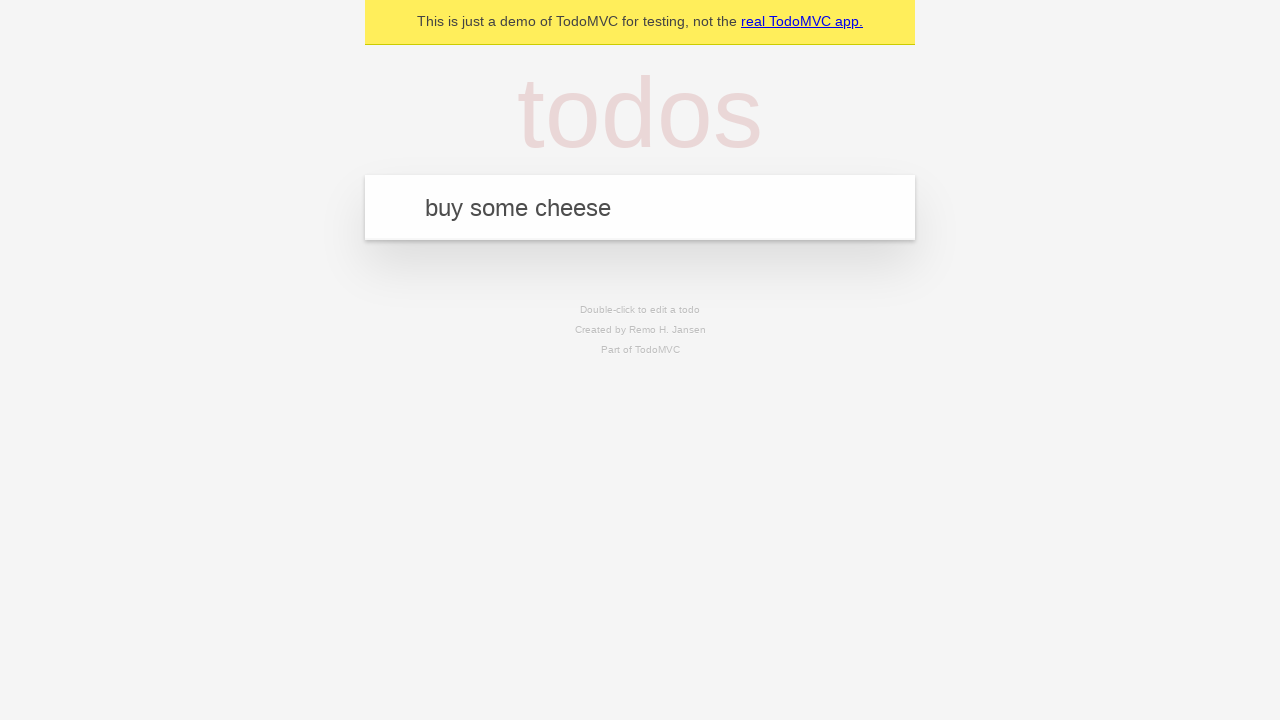

Pressed Enter to add first todo on internal:attr=[placeholder="What needs to be done?"i]
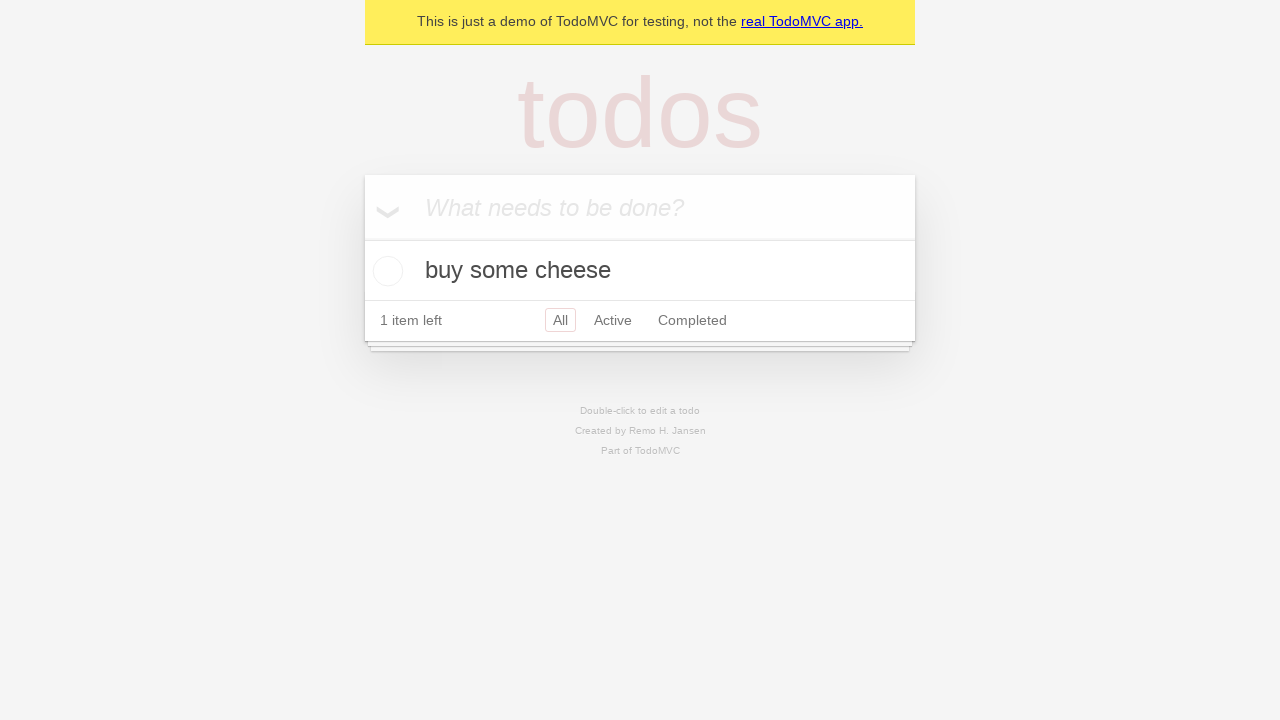

Filled todo input with 'feed the cat' on internal:attr=[placeholder="What needs to be done?"i]
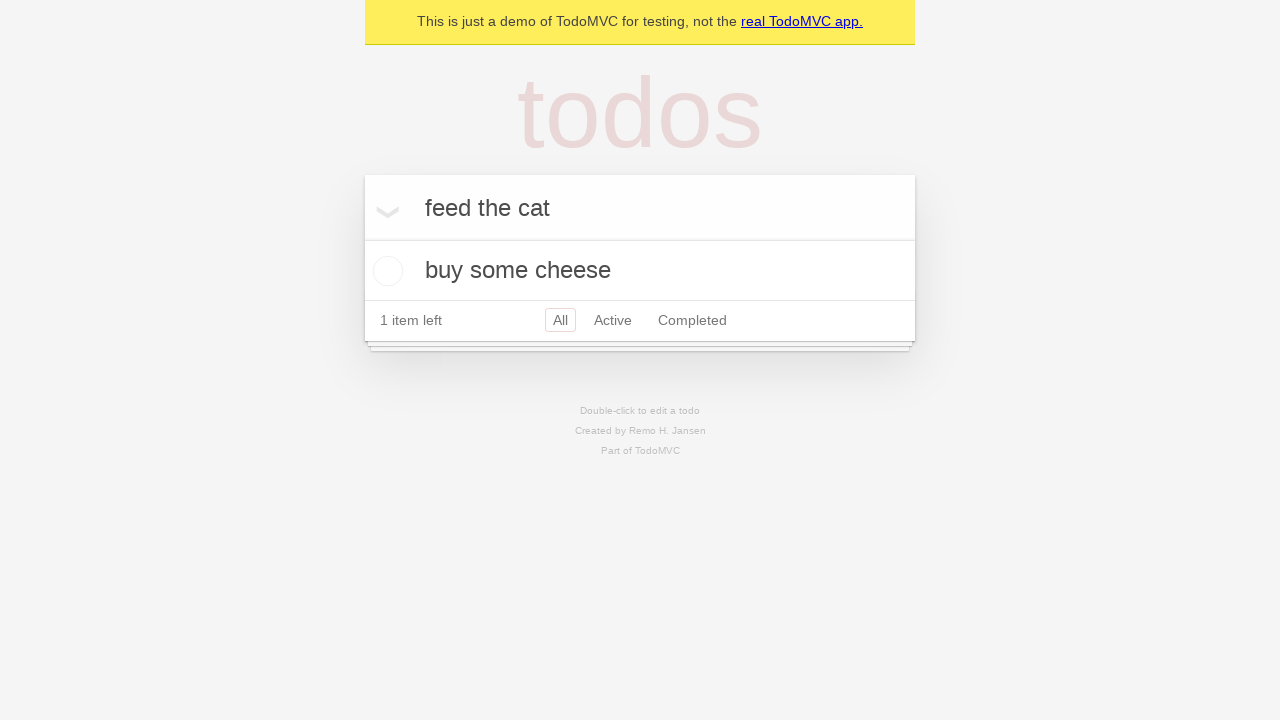

Pressed Enter to add second todo on internal:attr=[placeholder="What needs to be done?"i]
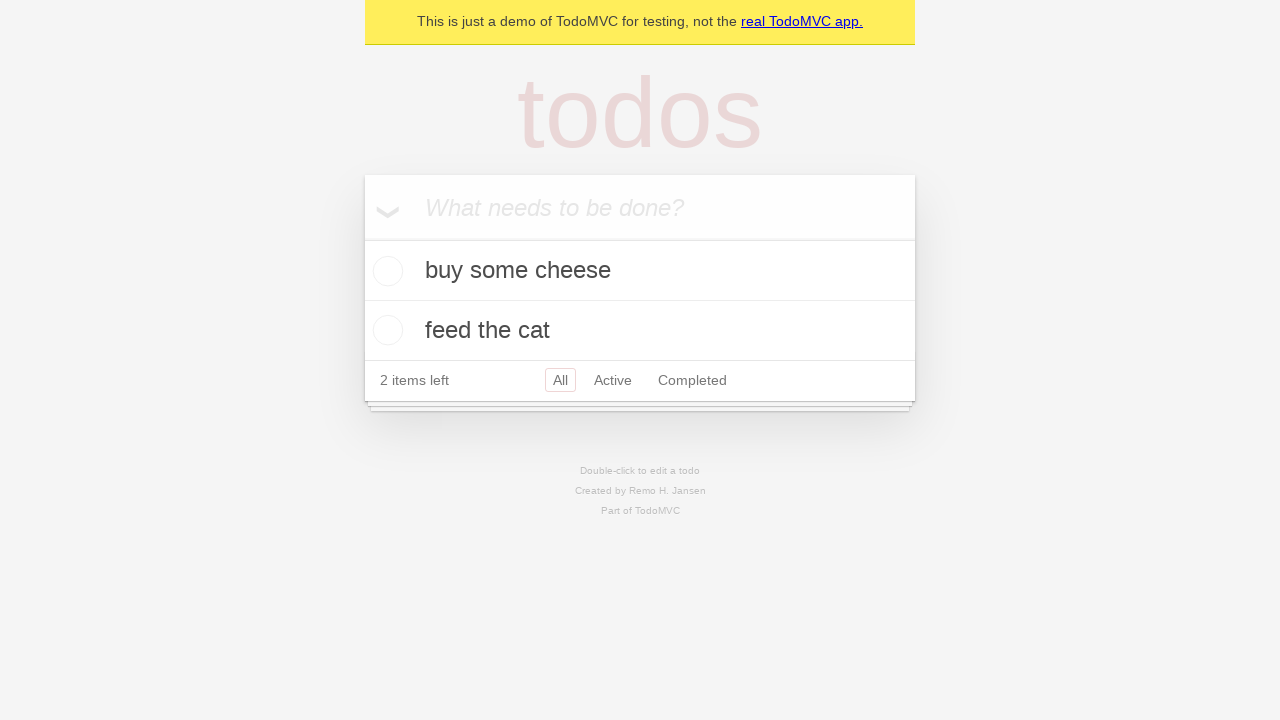

Filled todo input with 'book a doctors appointment' on internal:attr=[placeholder="What needs to be done?"i]
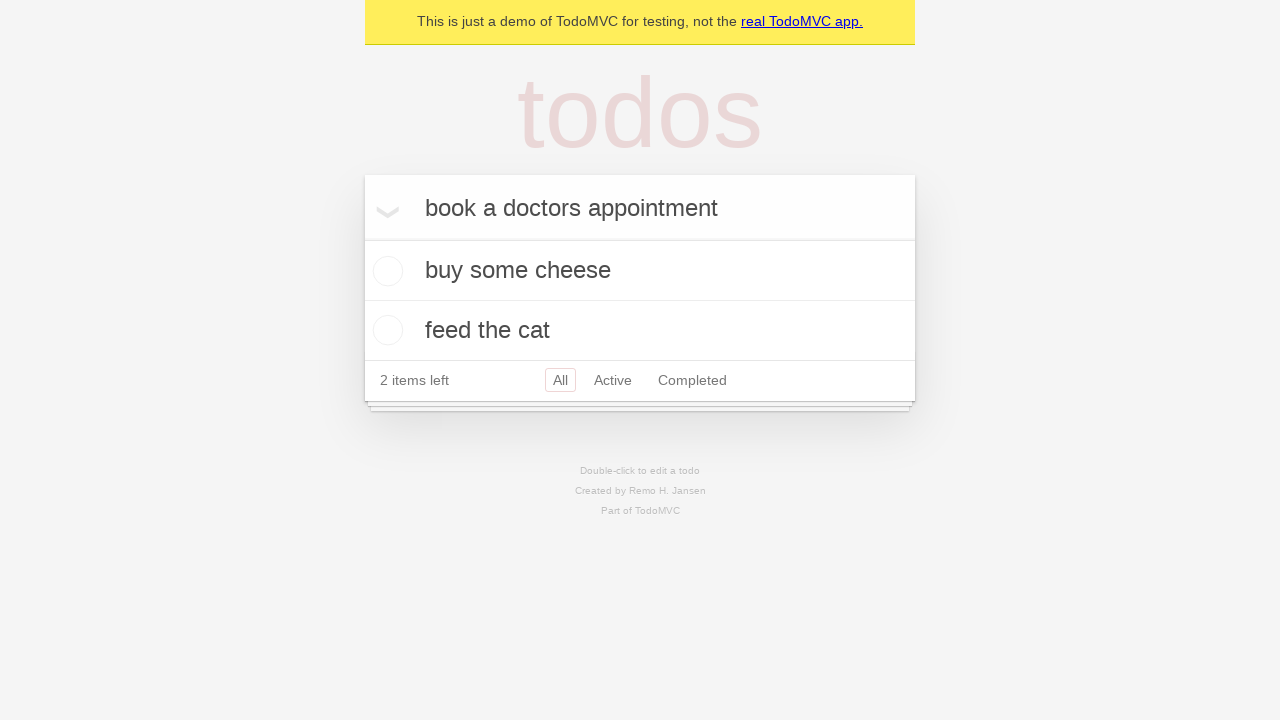

Pressed Enter to add third todo on internal:attr=[placeholder="What needs to be done?"i]
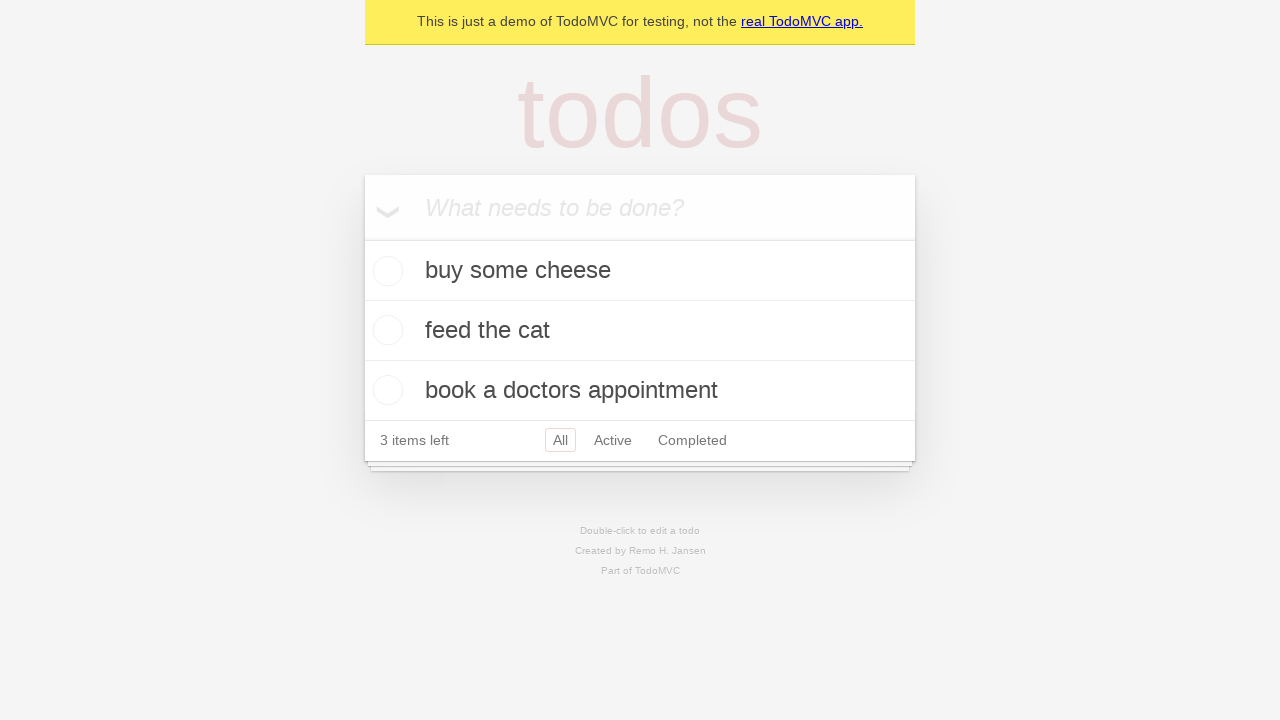

Clicked Active filter link at (613, 440) on internal:role=link[name="Active"i]
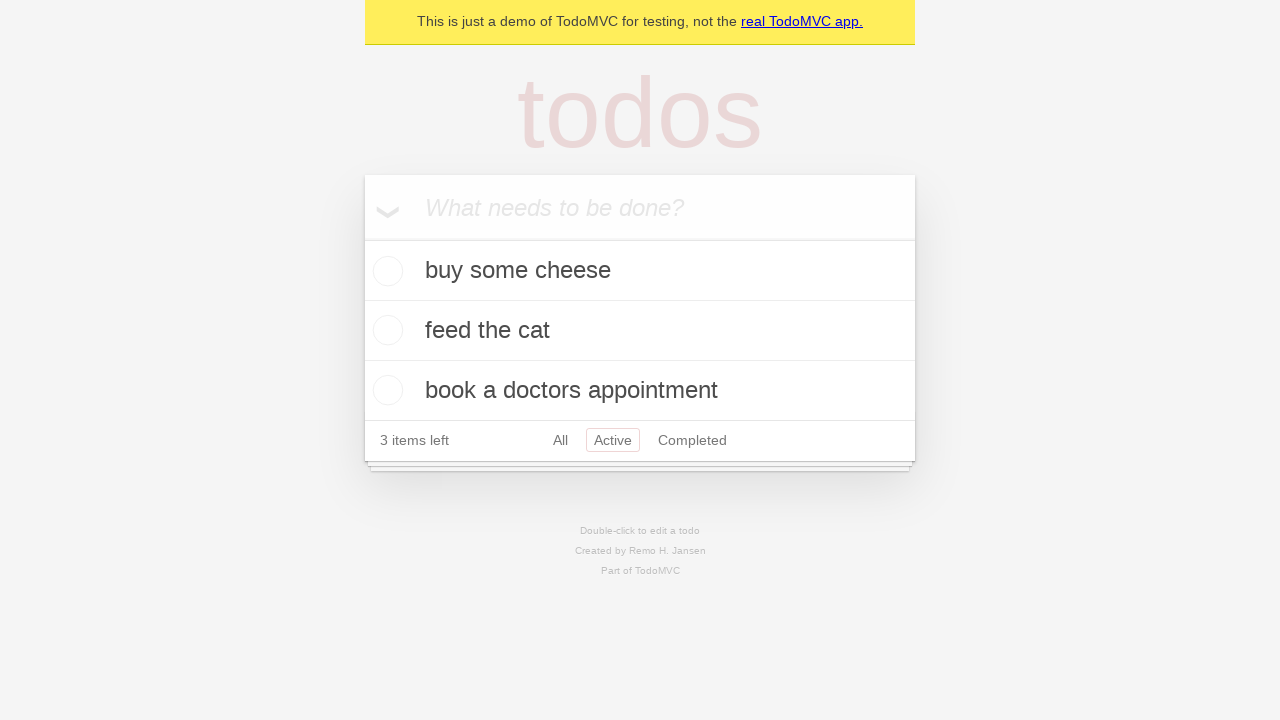

Clicked Completed filter link to verify currently applied filter is highlighted at (692, 440) on internal:role=link[name="Completed"i]
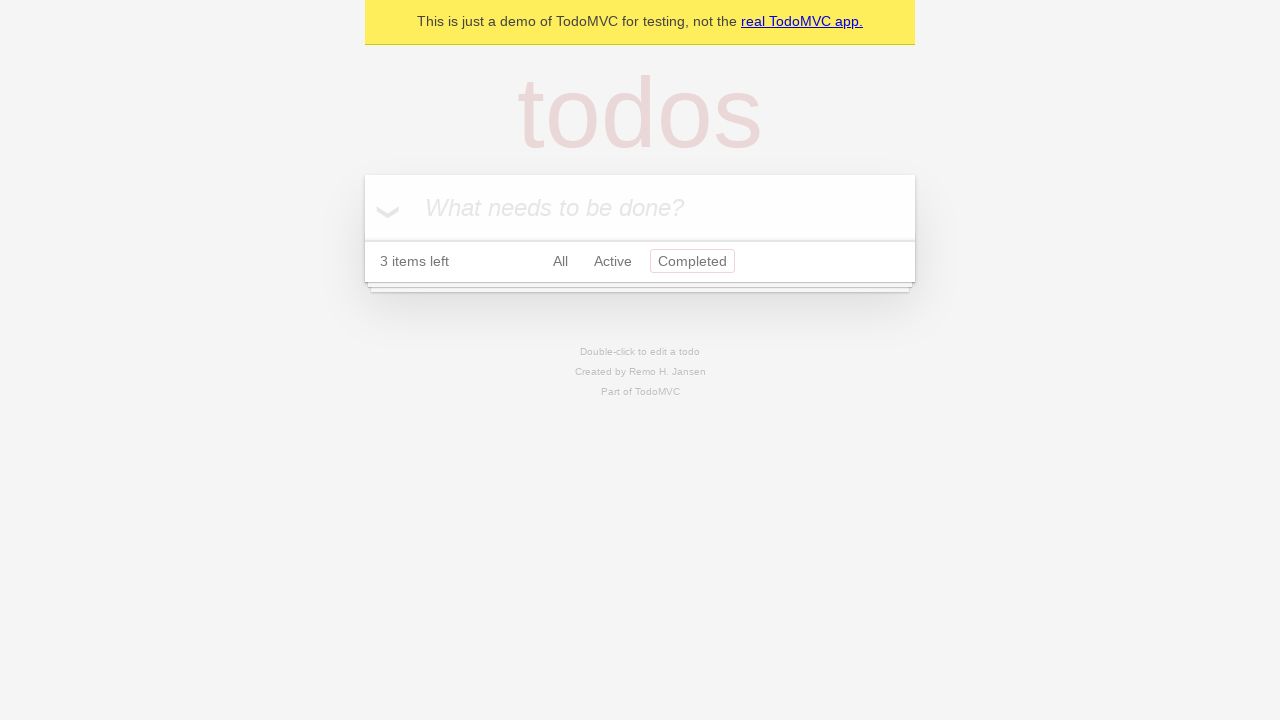

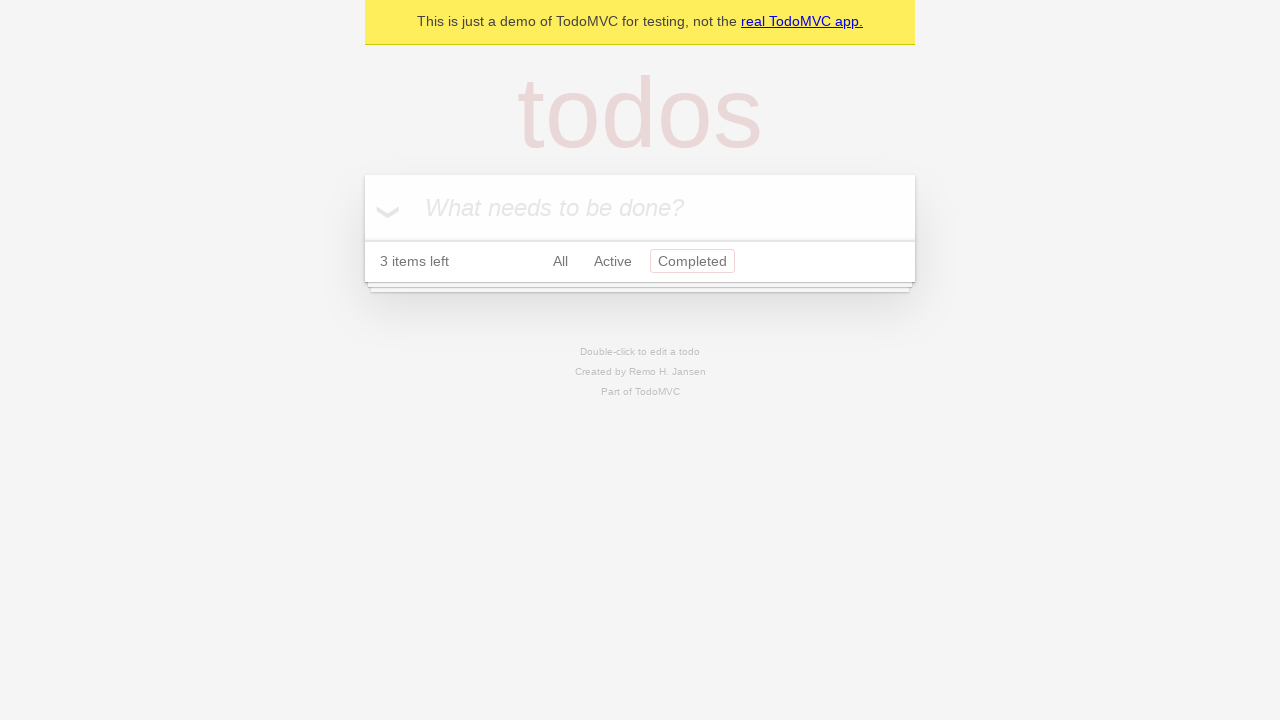